Tests TodoMVC React app functionality by creating three tasks, deleting one task, completing another task, and filtering to show only completed tasks

Starting URL: https://todomvc.com/examples/react/dist/

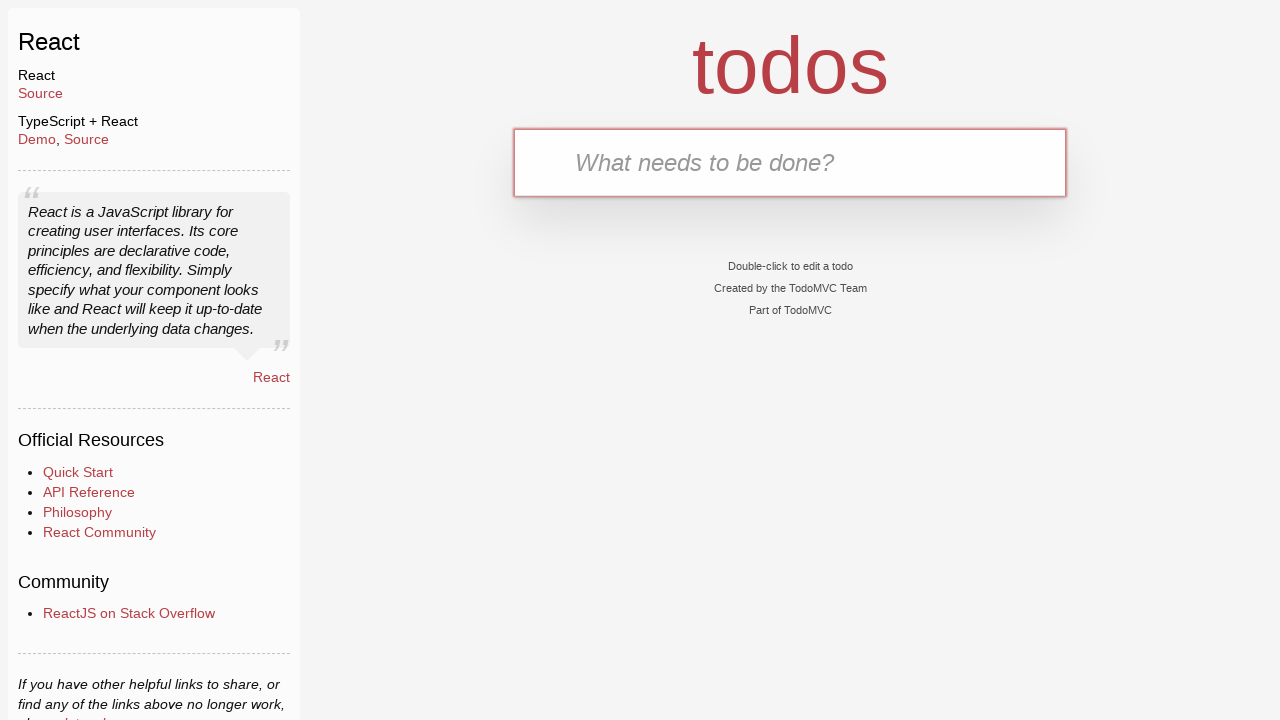

Filled input field with first task 'Learn JS today' on input.new-todo
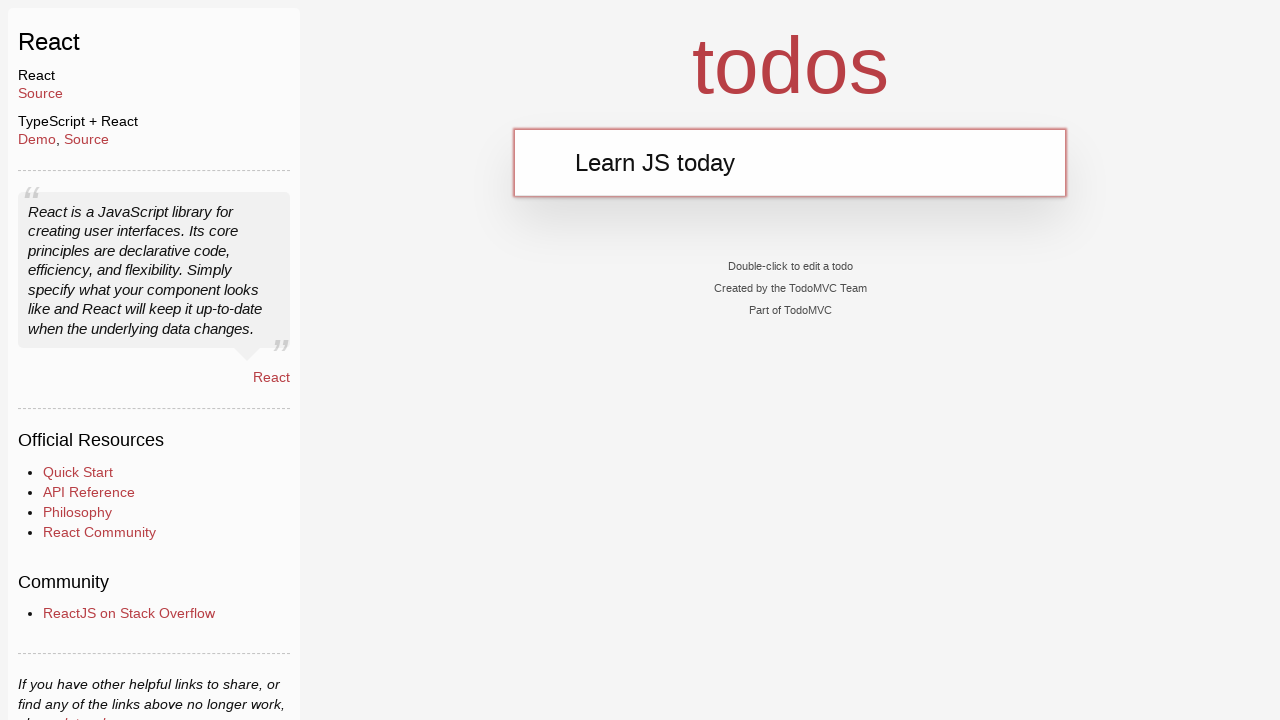

Pressed Enter to create first task on input.new-todo
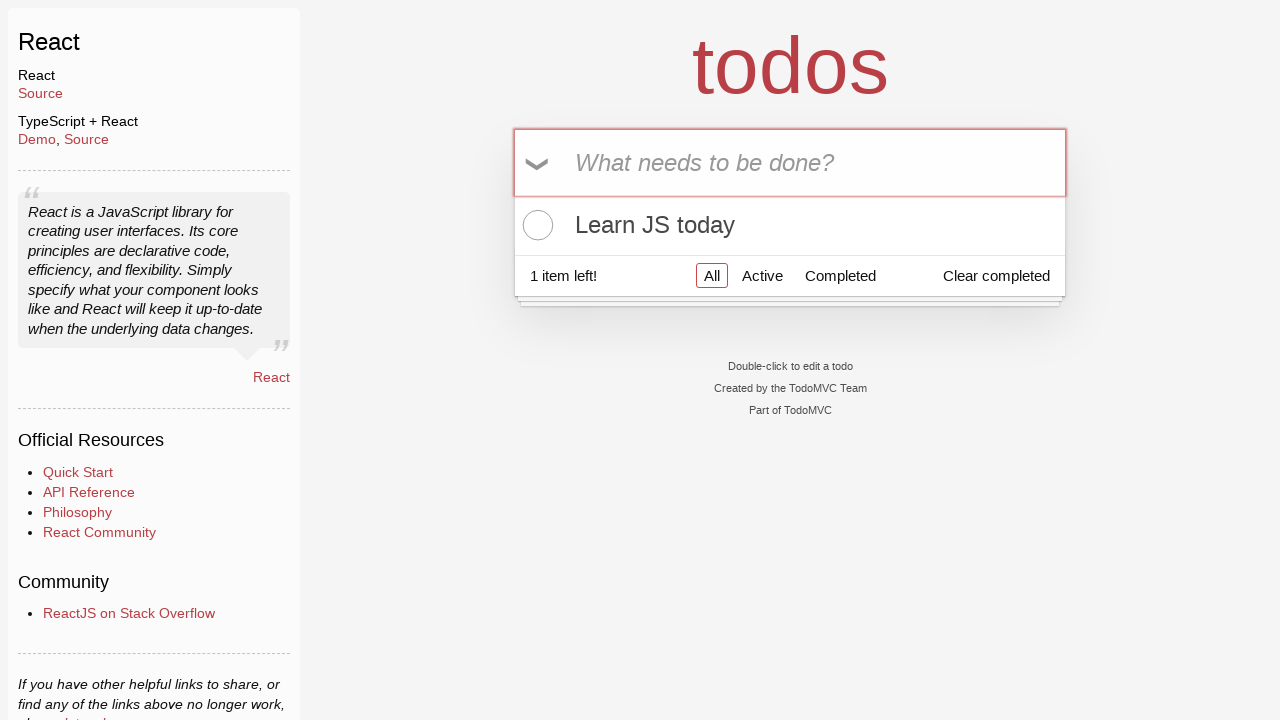

Input field cleared after first task creation
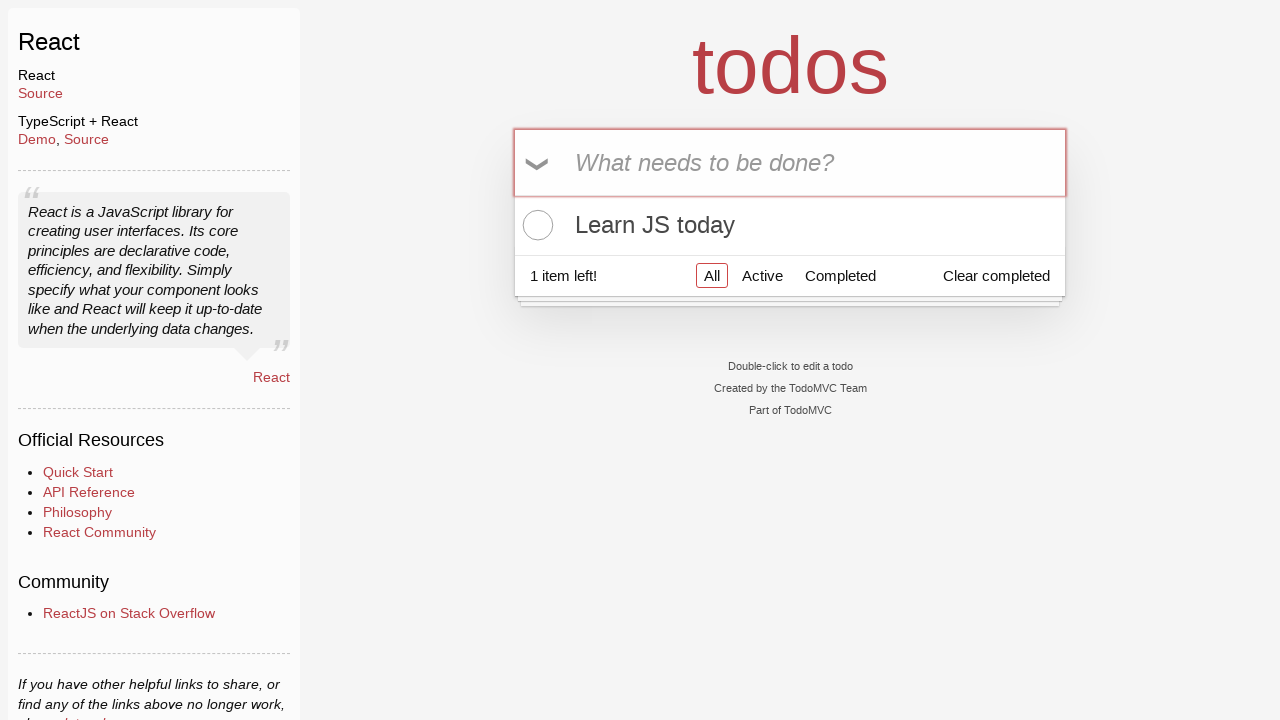

Filled input field with second task 'Learn Rust tomorrow' on input.new-todo
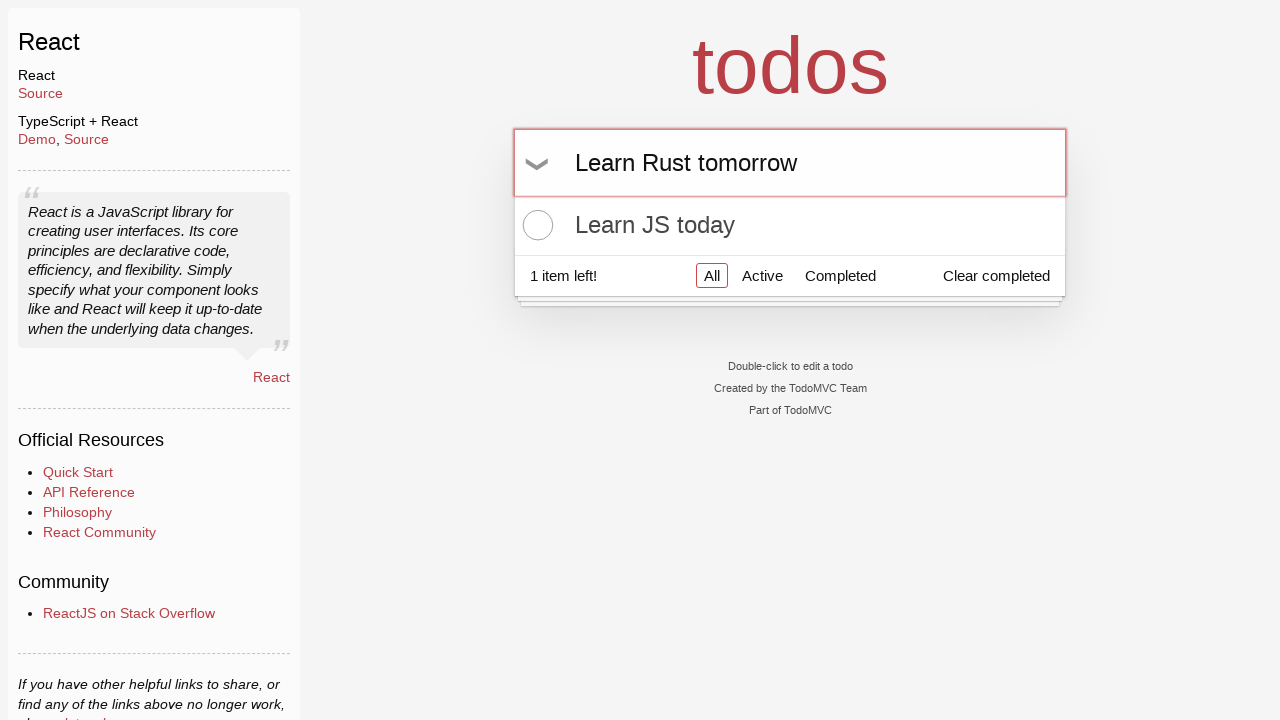

Pressed Enter to create second task on input.new-todo
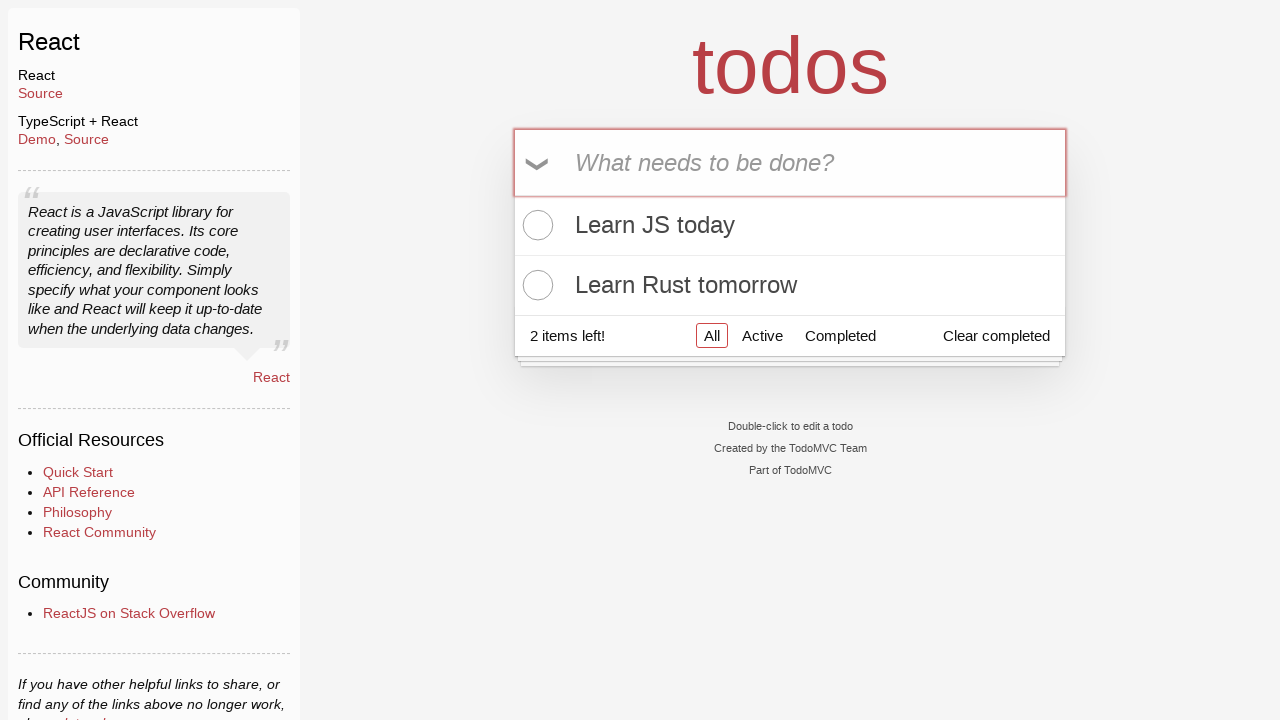

Filled input field with third task 'Learning AI the day after tomorrow' on input.new-todo
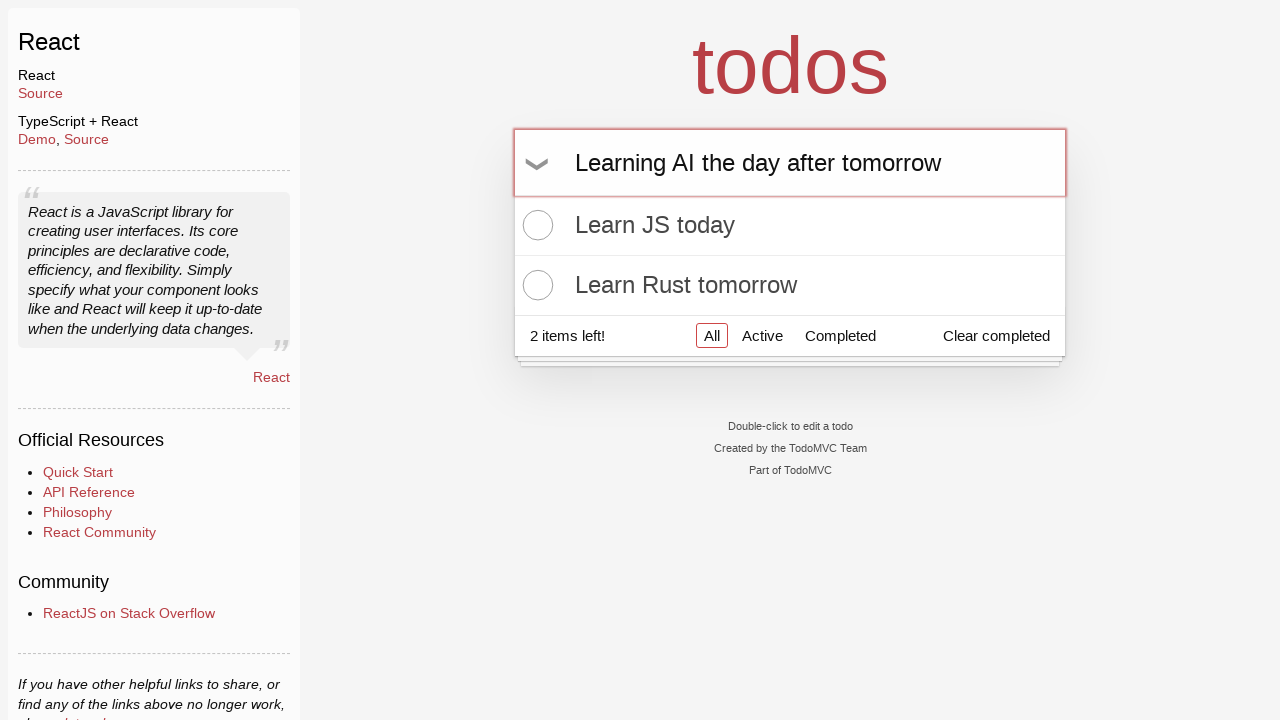

Pressed Enter to create third task on input.new-todo
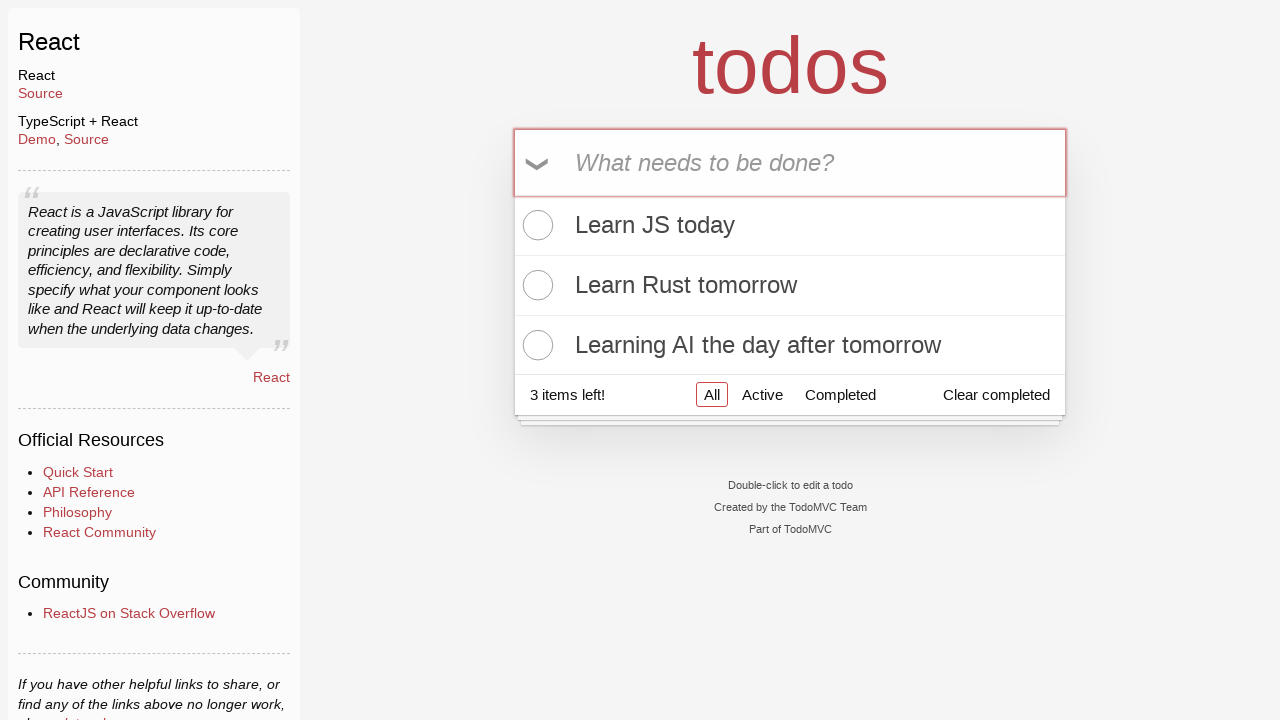

Hovered over second task in the list at (790, 286) on ul.todo-list li:nth-child(2)
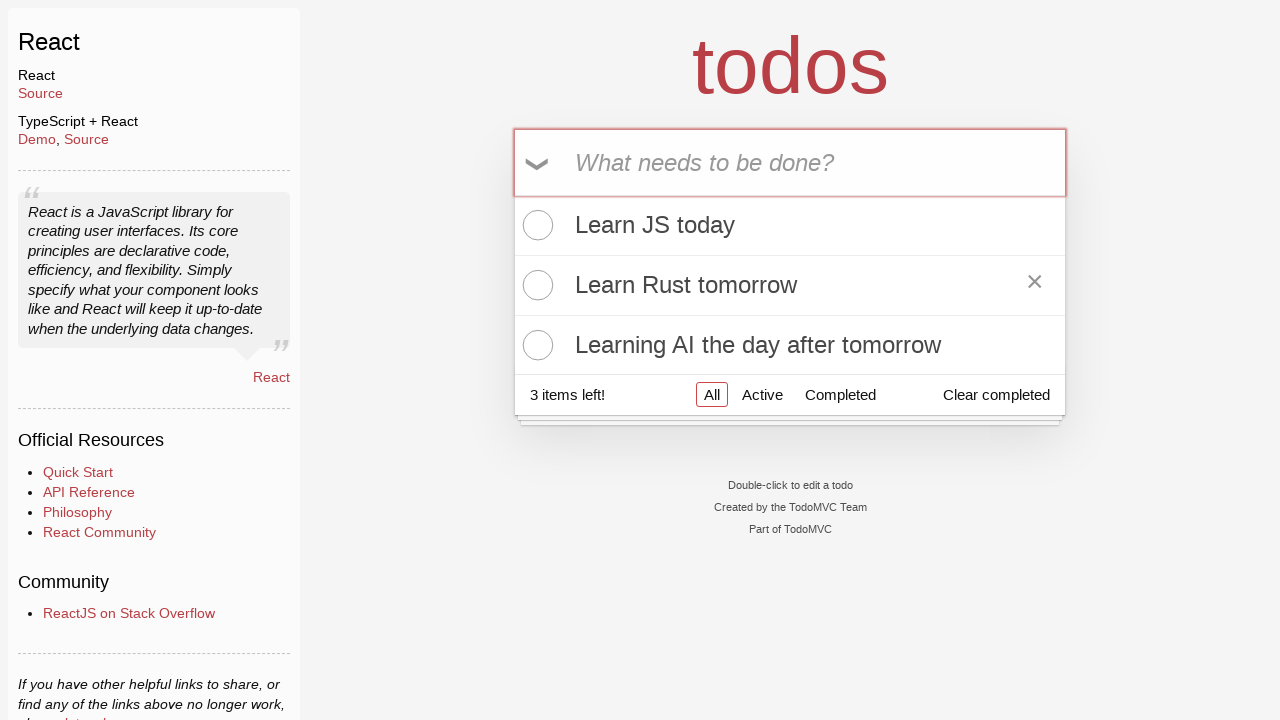

Clicked delete button to remove second task 'Learn Rust tomorrow' at (1035, 285) on ul.todo-list li:nth-child(2) button.destroy
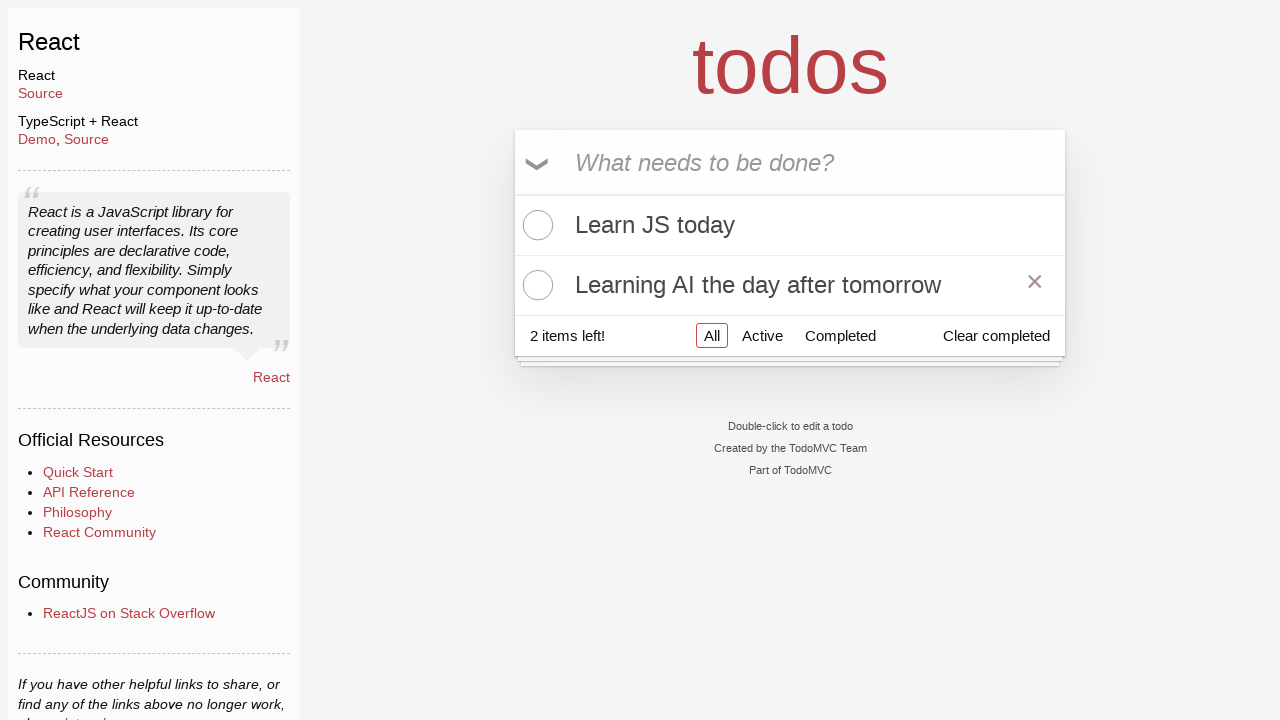

Clicked toggle button to mark second task as completed at (535, 285) on ul.todo-list li:nth-child(2) input.toggle
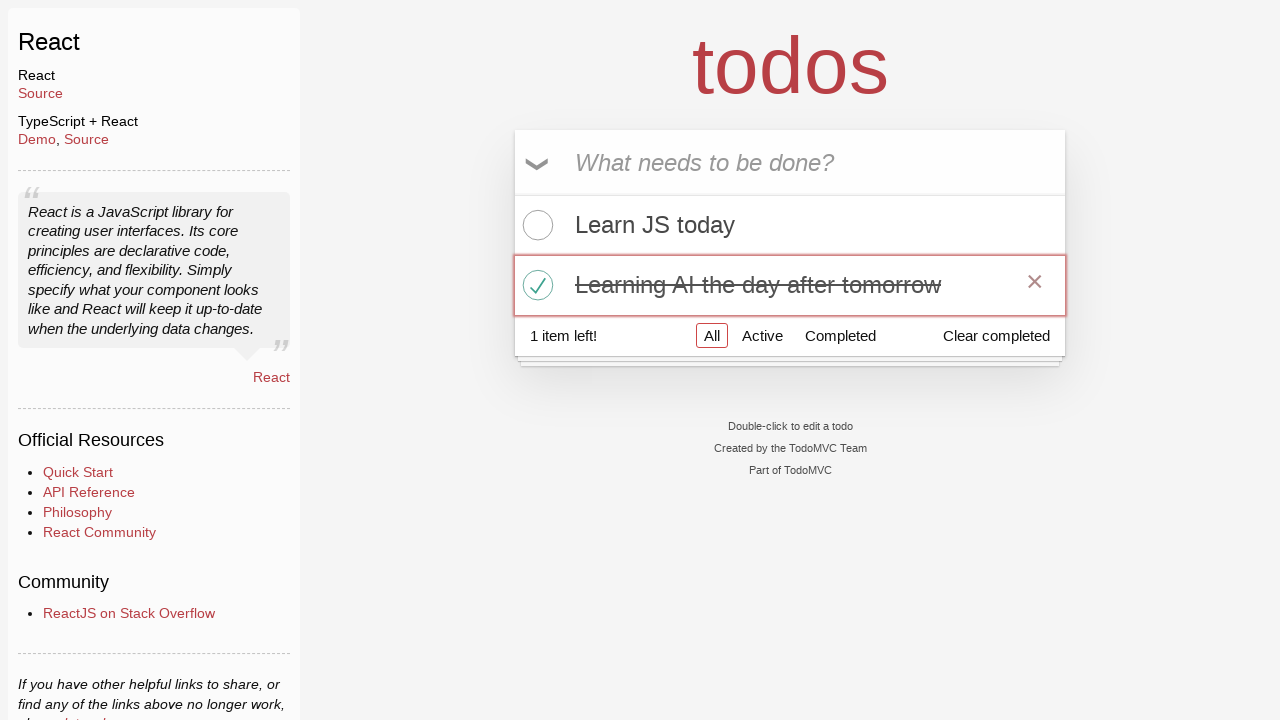

Clicked 'Completed' filter to show only completed tasks at (840, 335) on a[href="#/completed"]
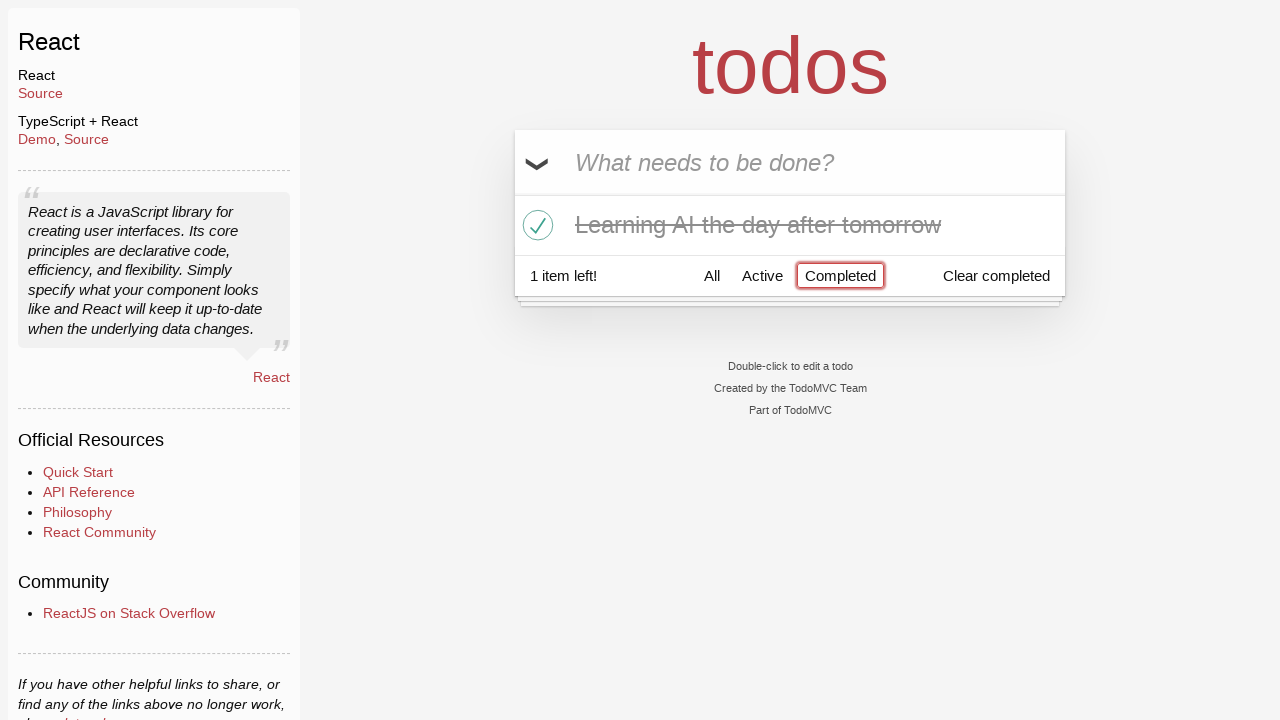

Filtered view loaded showing completed tasks
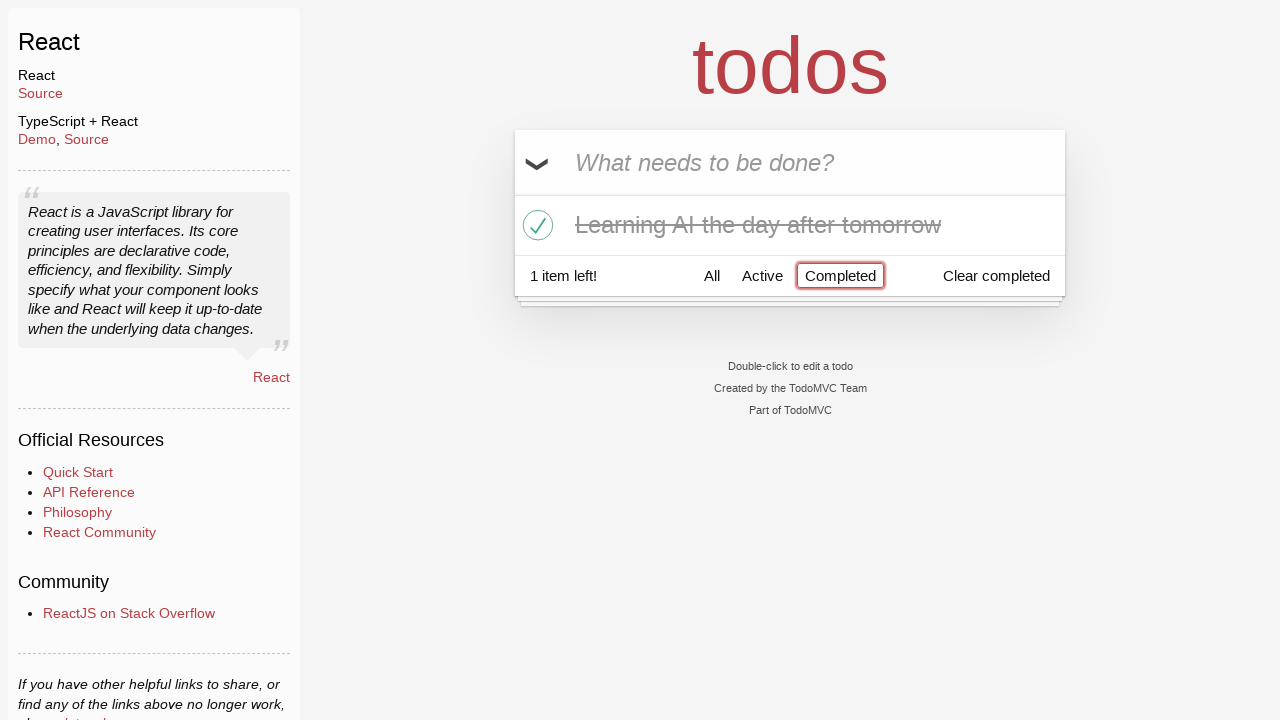

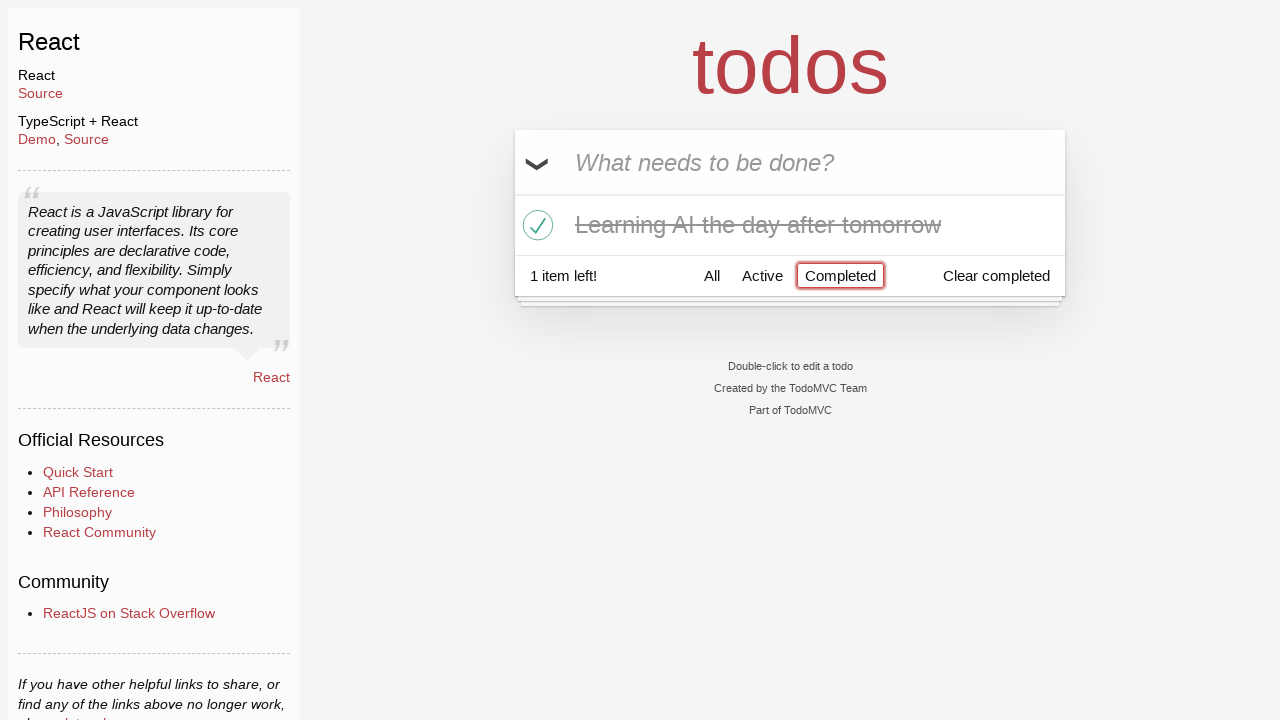